Navigates to a dynamic content page that displays randomly generated content on each page load.

Starting URL: http://the-internet.herokuapp.com/dynamic_content

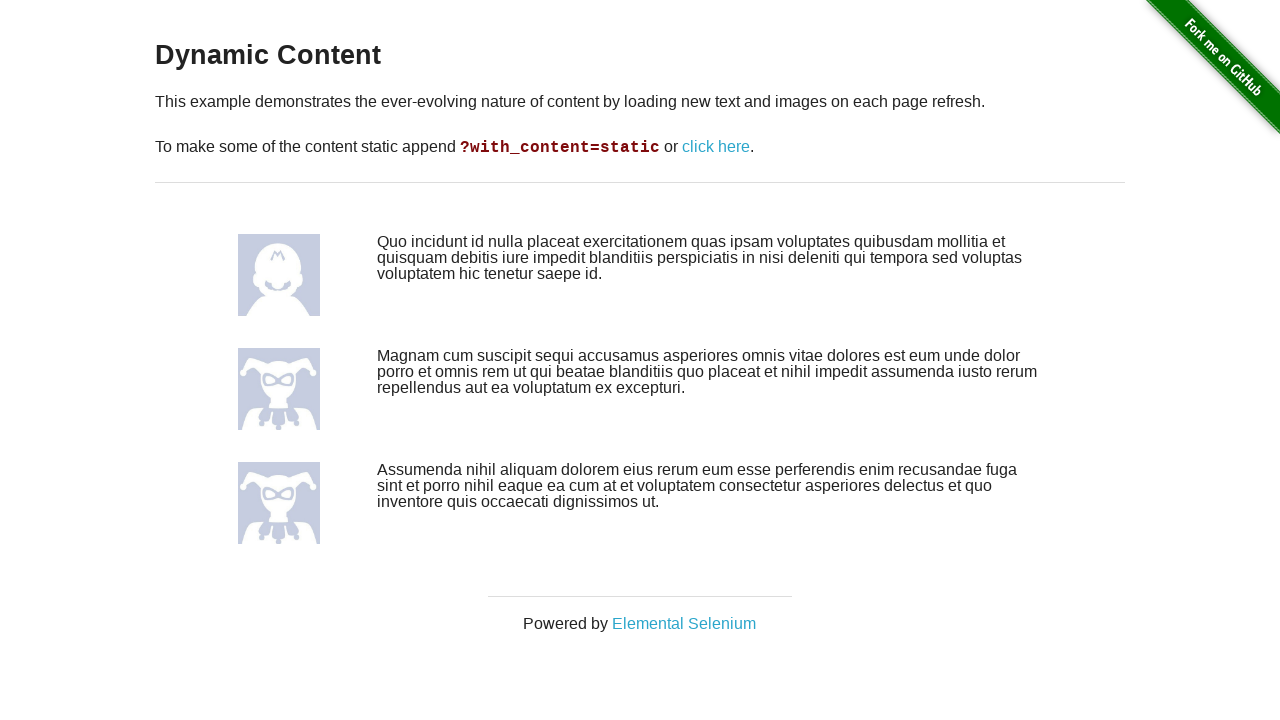

Navigated to dynamic content page
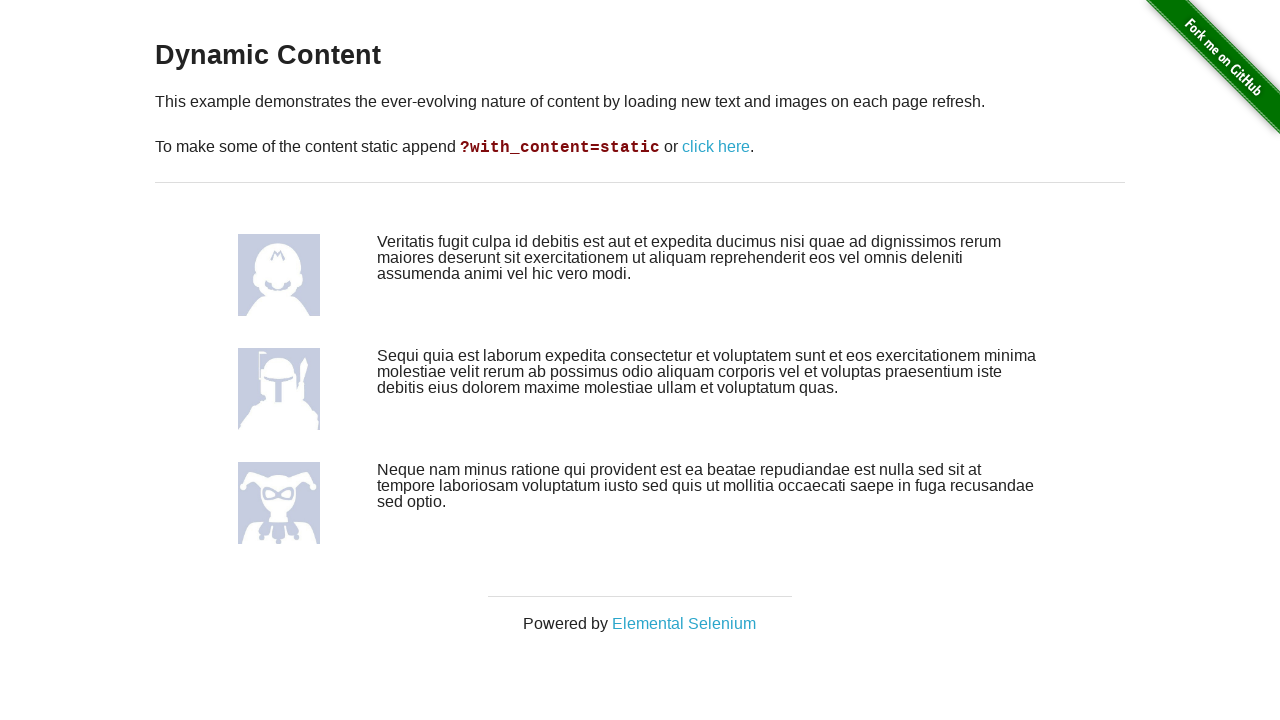

Dynamic content loaded and visible
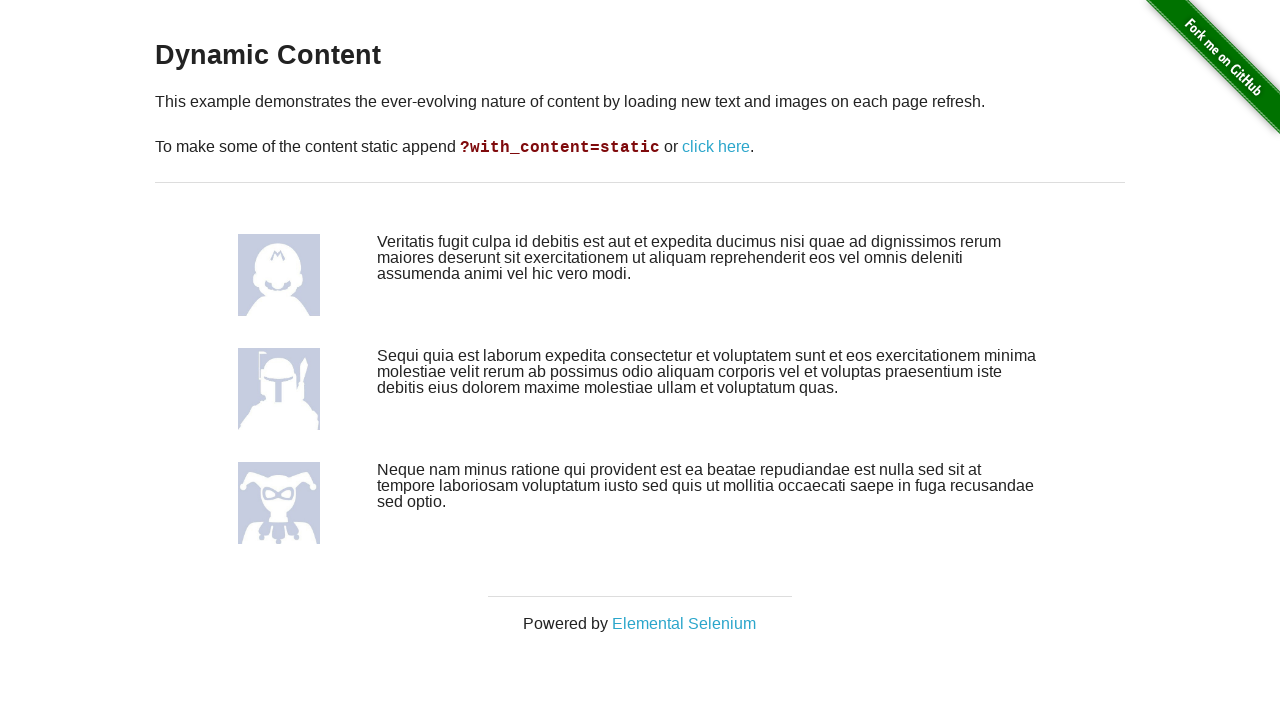

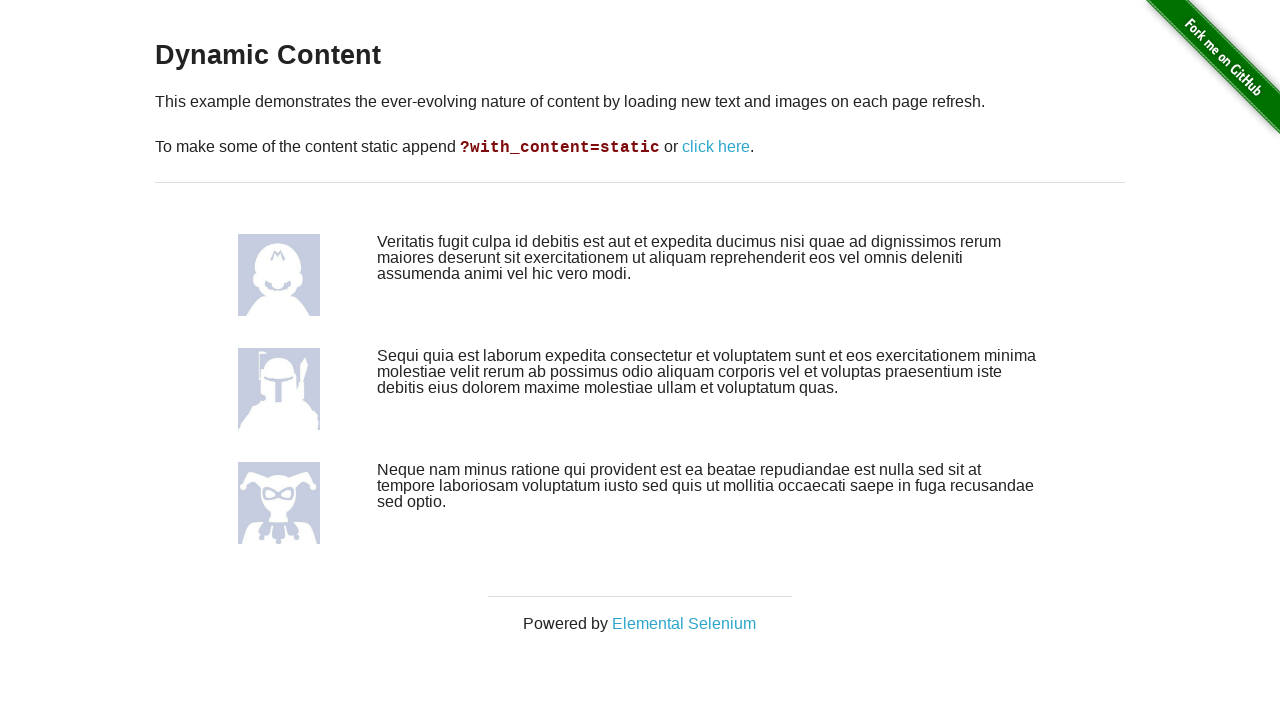